Navigates to greatday.com and verifies the daily inspiration message box loads with the expected content structure including date, title, and text paragraphs.

Starting URL: https://www.greatday.com/

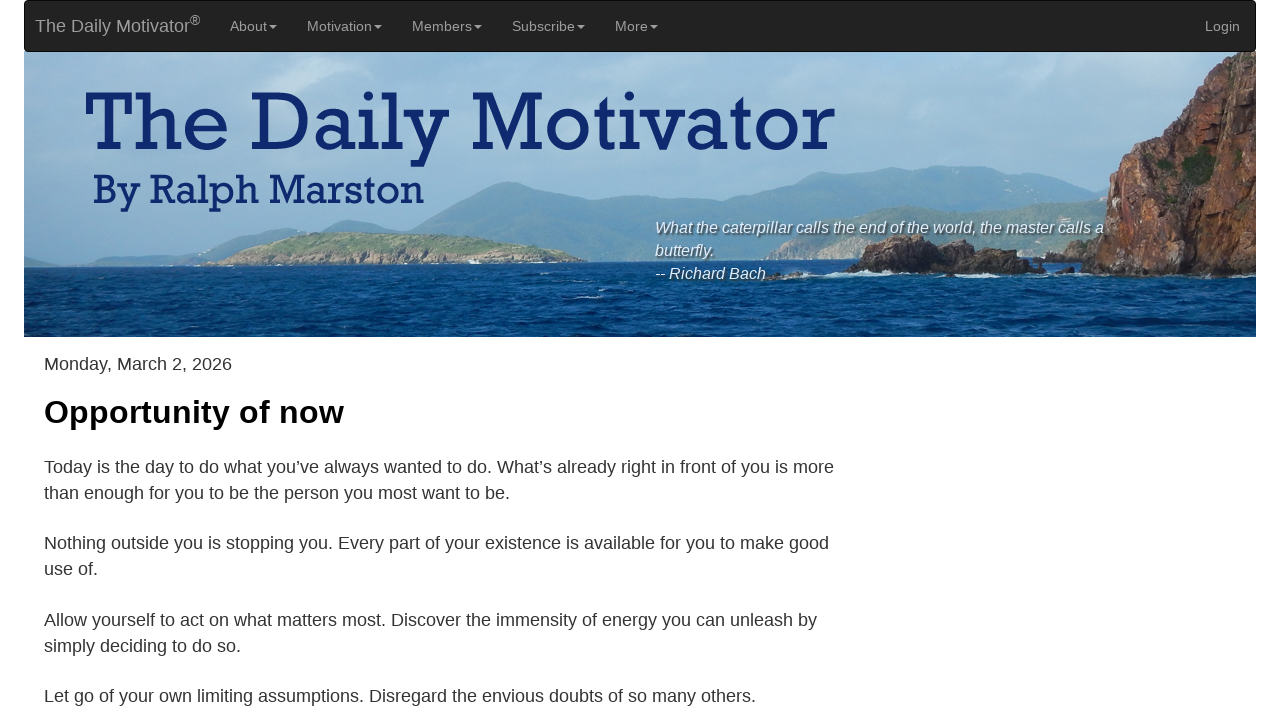

Navigated to https://www.greatday.com/
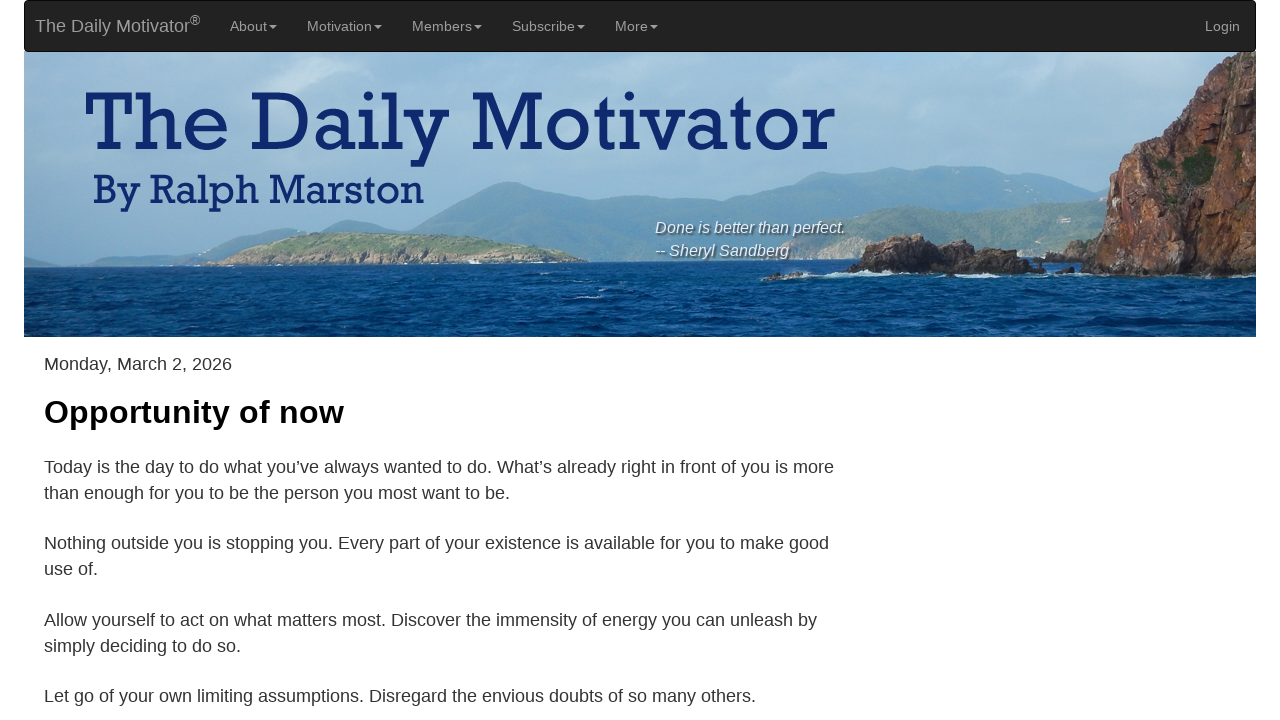

Daily inspiration message box loaded
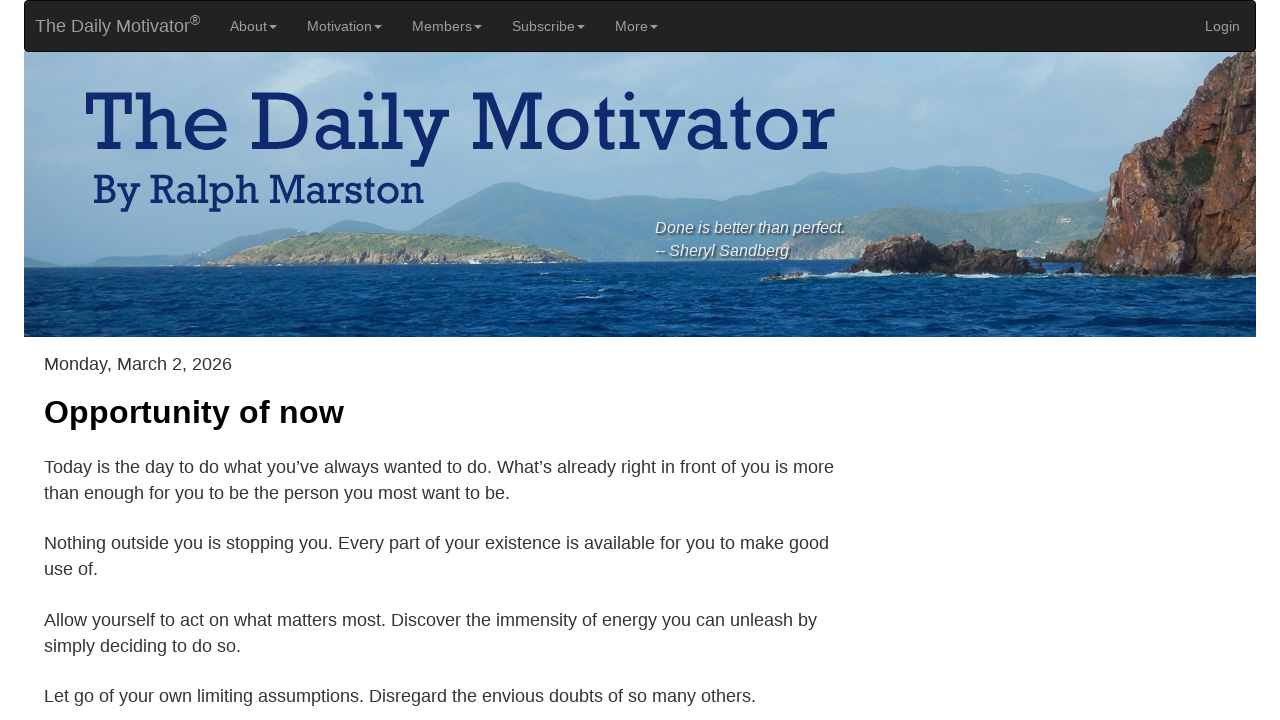

Date heading element verified in message box
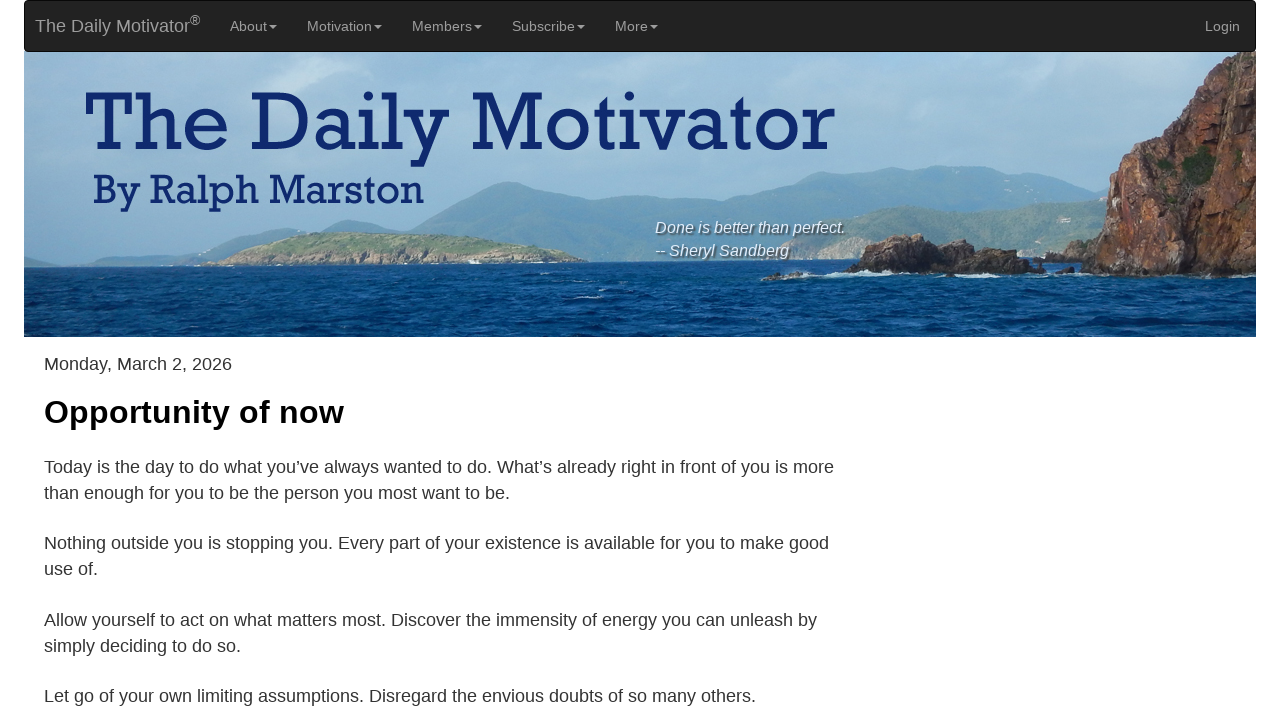

Title element verified in message box
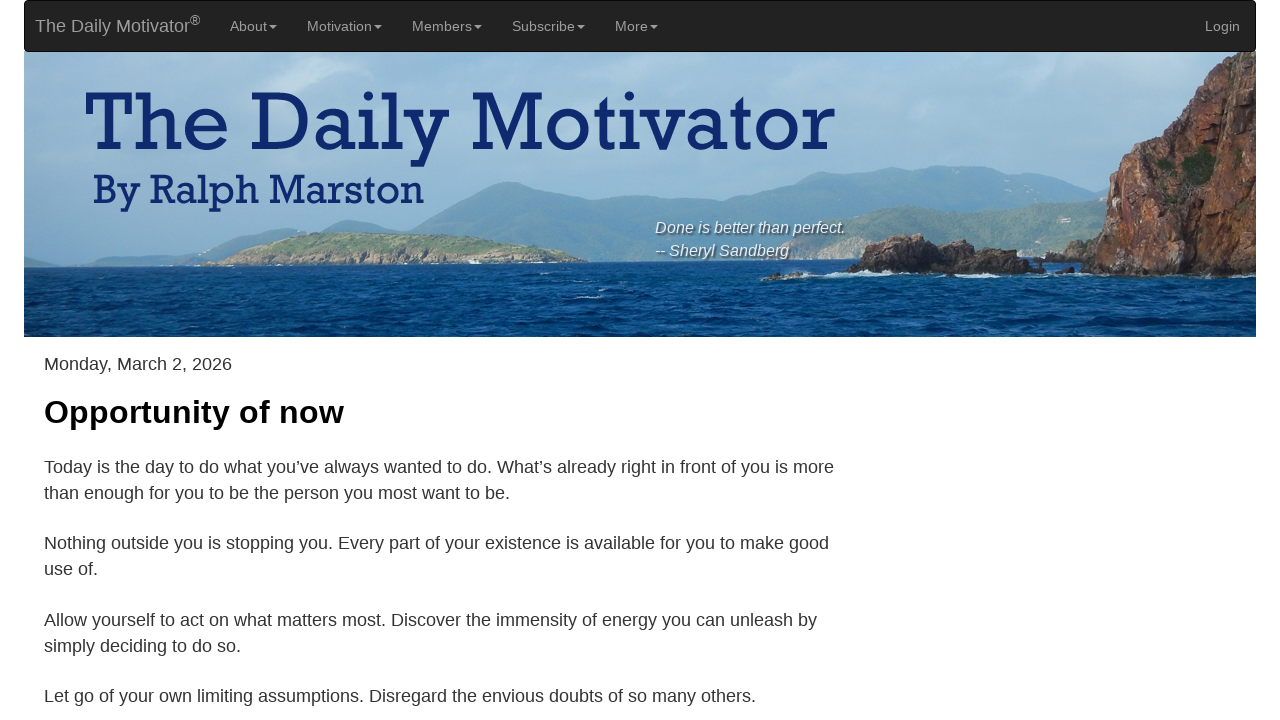

Main text content paragraphs verified in message box
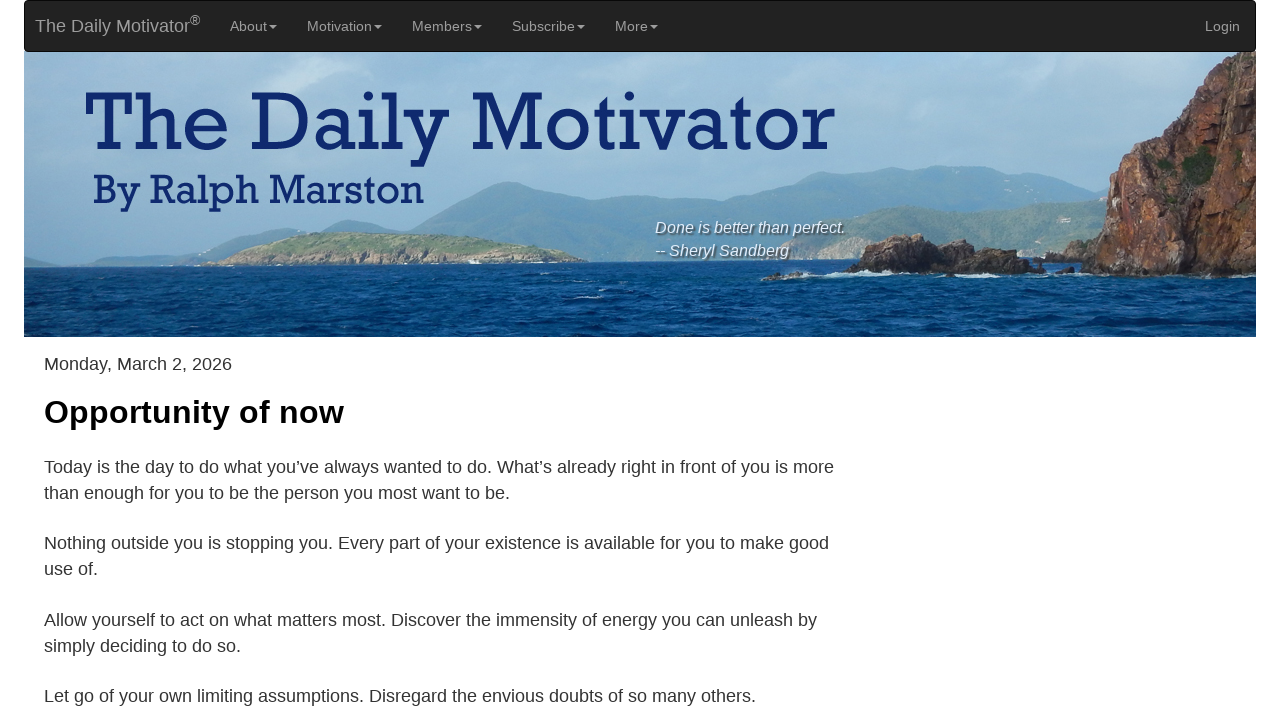

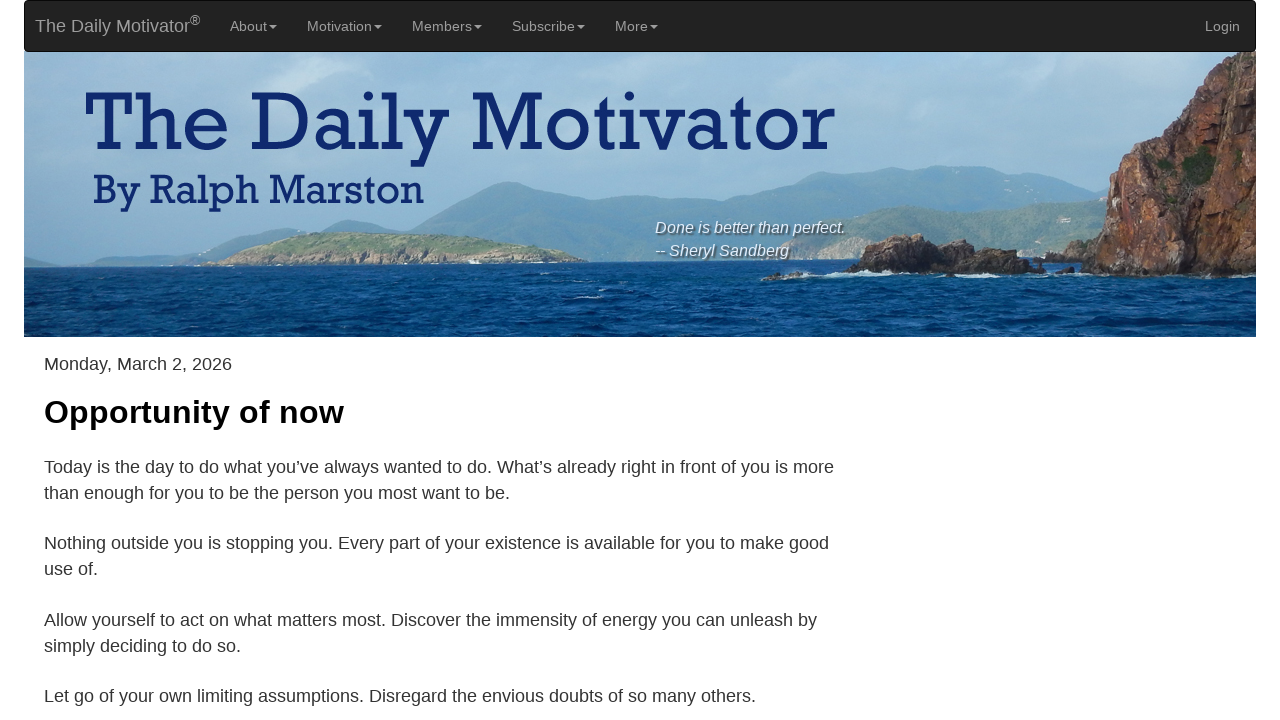